Tests adding two elements by clicking the "Add Element" button twice and verifying two Delete buttons appear

Starting URL: http://the-internet.herokuapp.com/add_remove_elements/

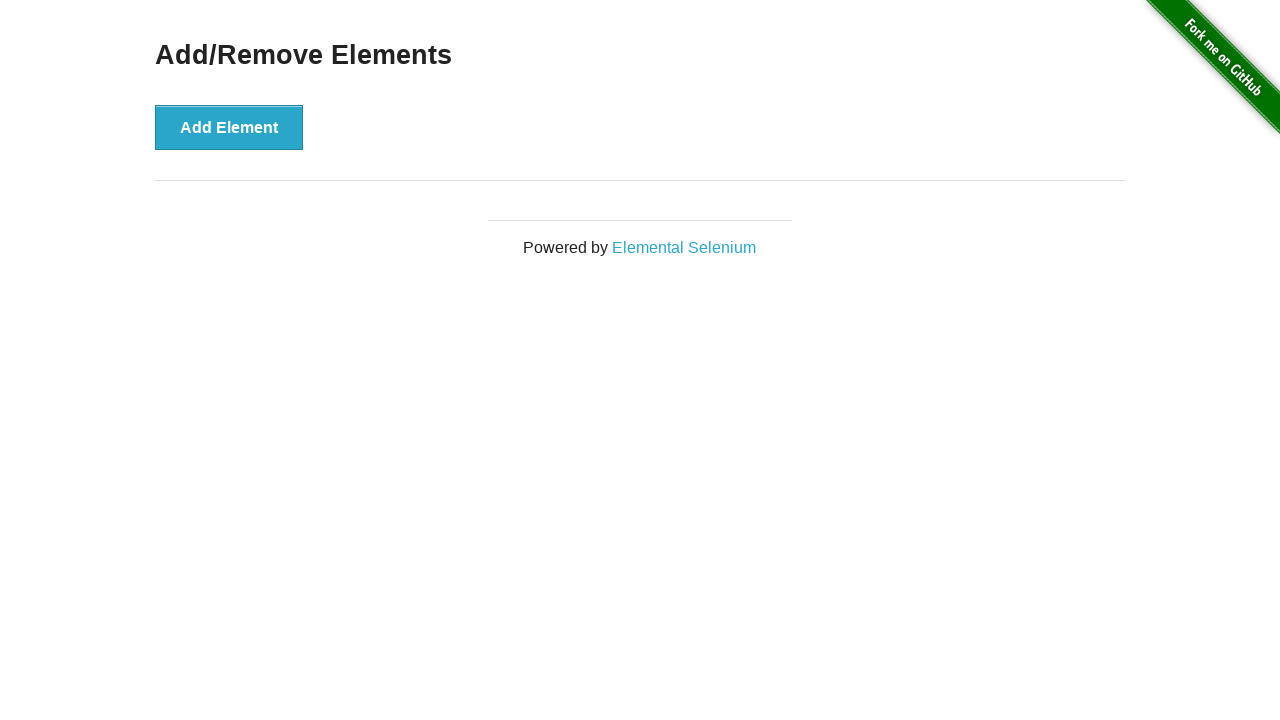

Navigated to Add/Remove Elements page
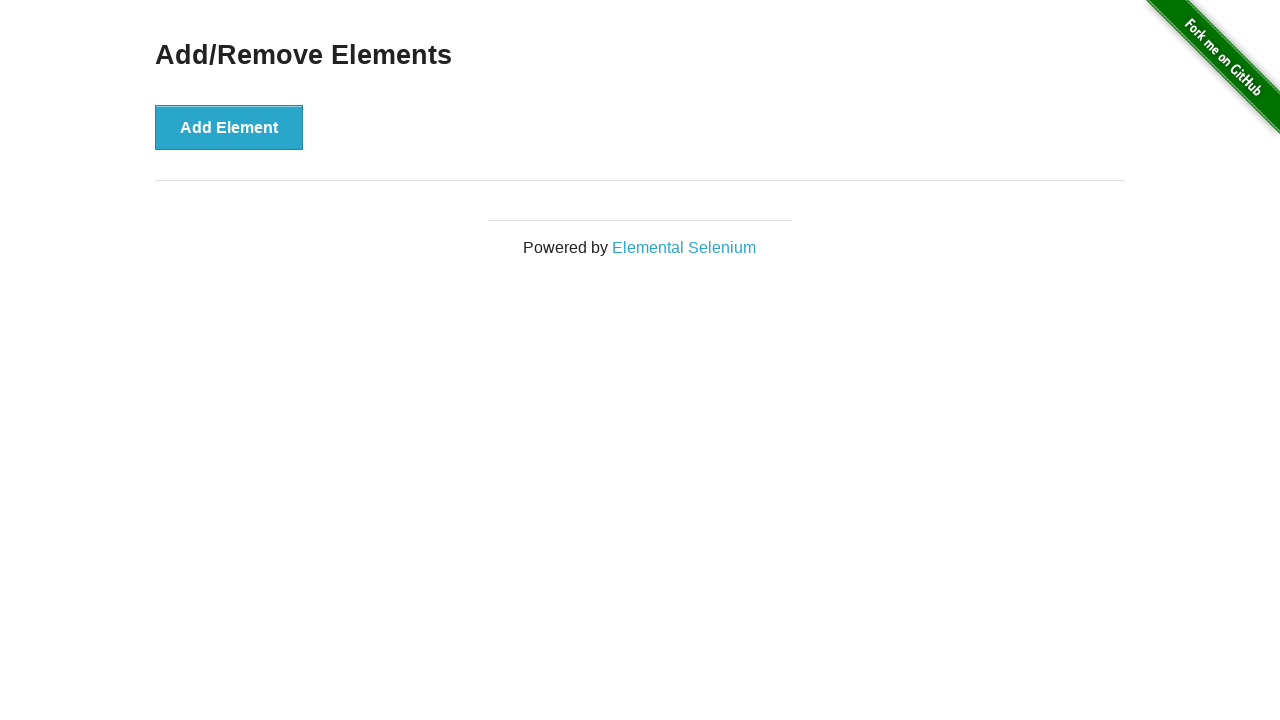

Clicked 'Add Element' button (first time) at (229, 127) on xpath=//button[text()='Add Element']
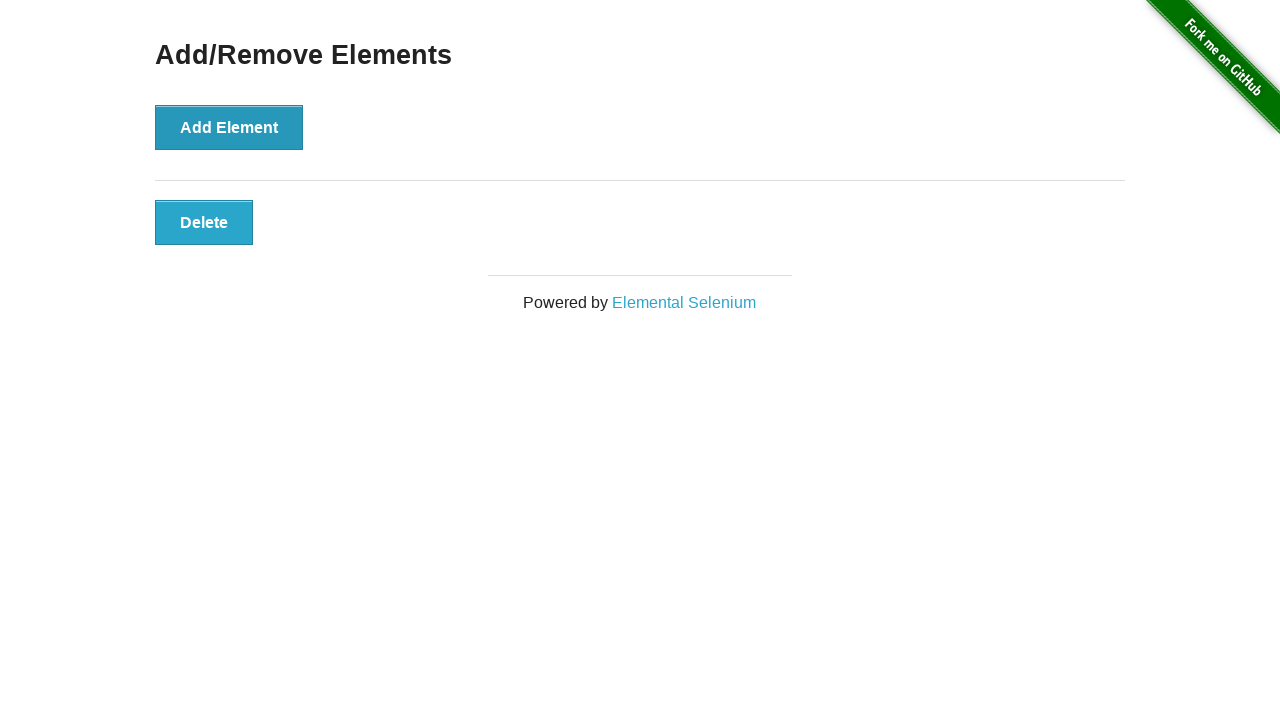

Clicked 'Add Element' button (second time) at (229, 127) on xpath=//button[text()='Add Element']
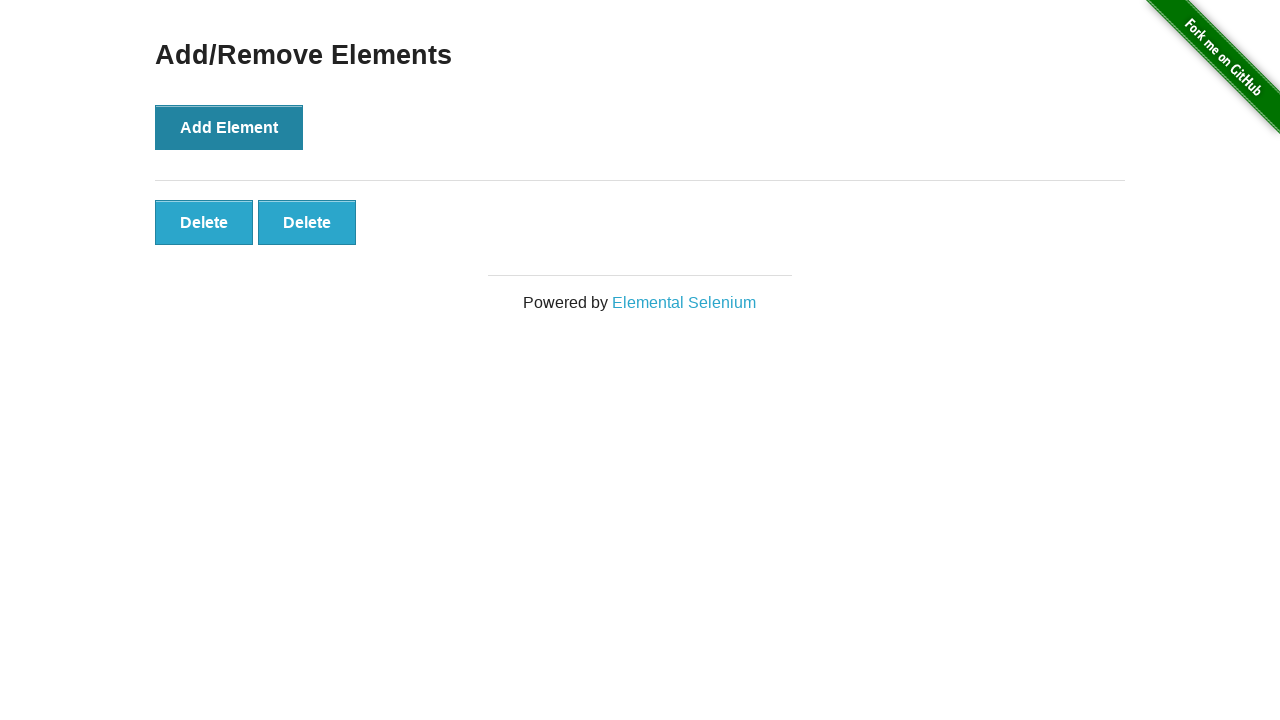

Located Delete buttons on the page
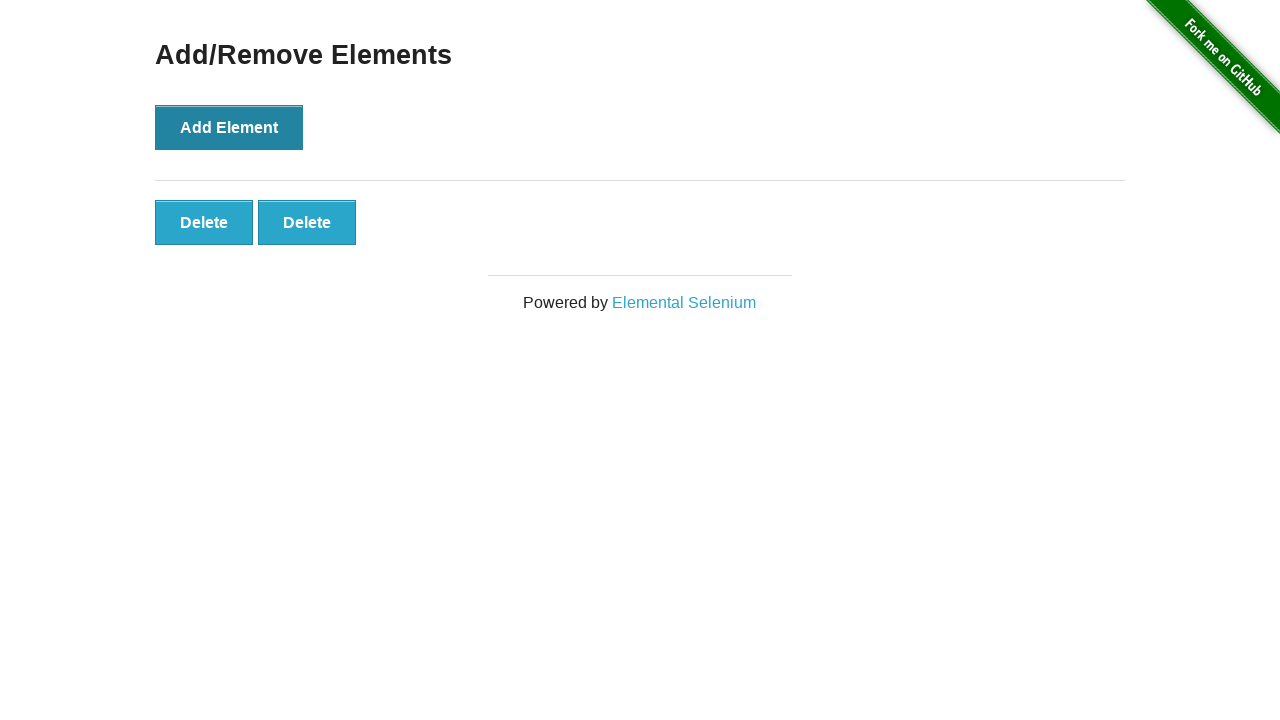

Verified that exactly 2 Delete buttons are present
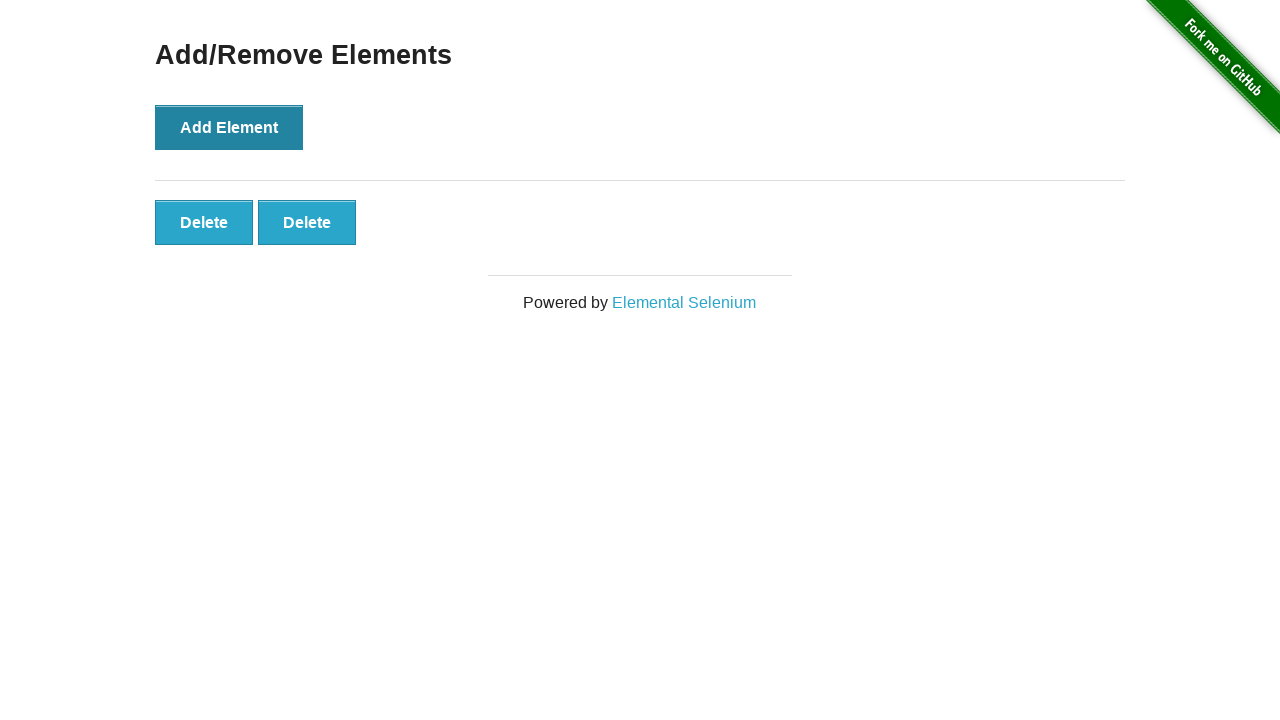

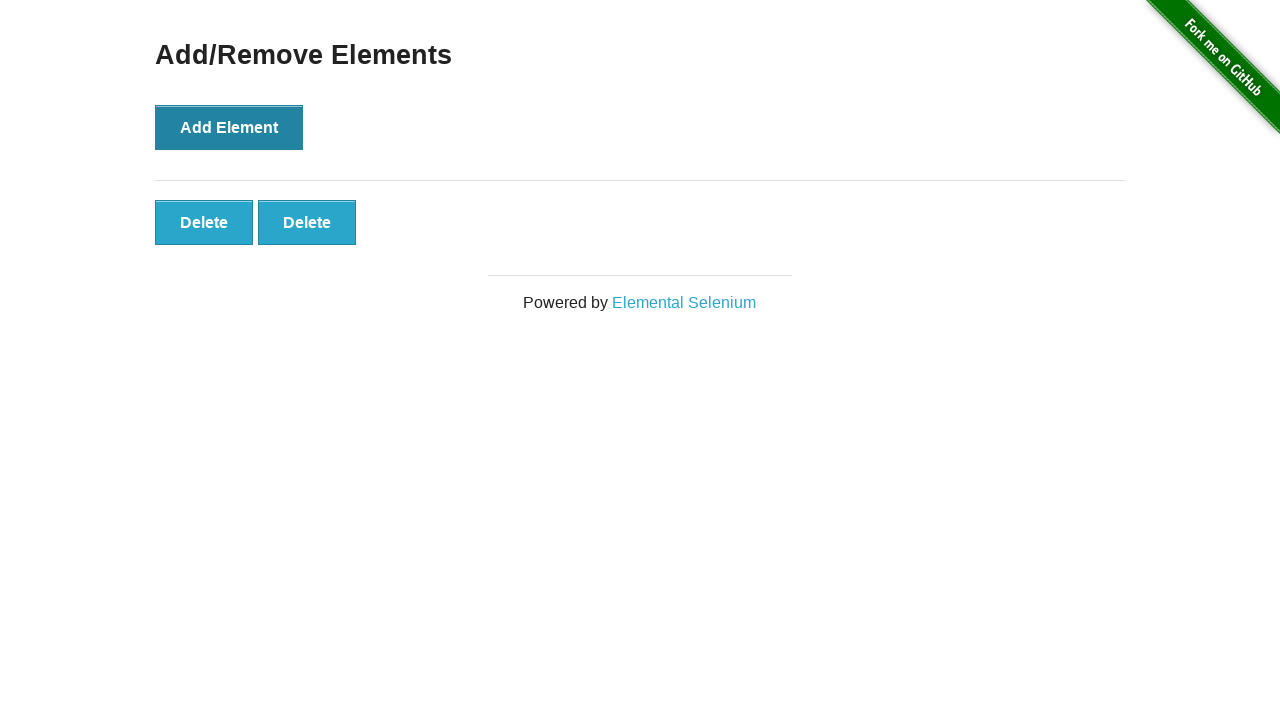